Tests finding and clicking on an email form input element

Starting URL: https://lm.skillbox.cc/qa_tester/module05/practice1/

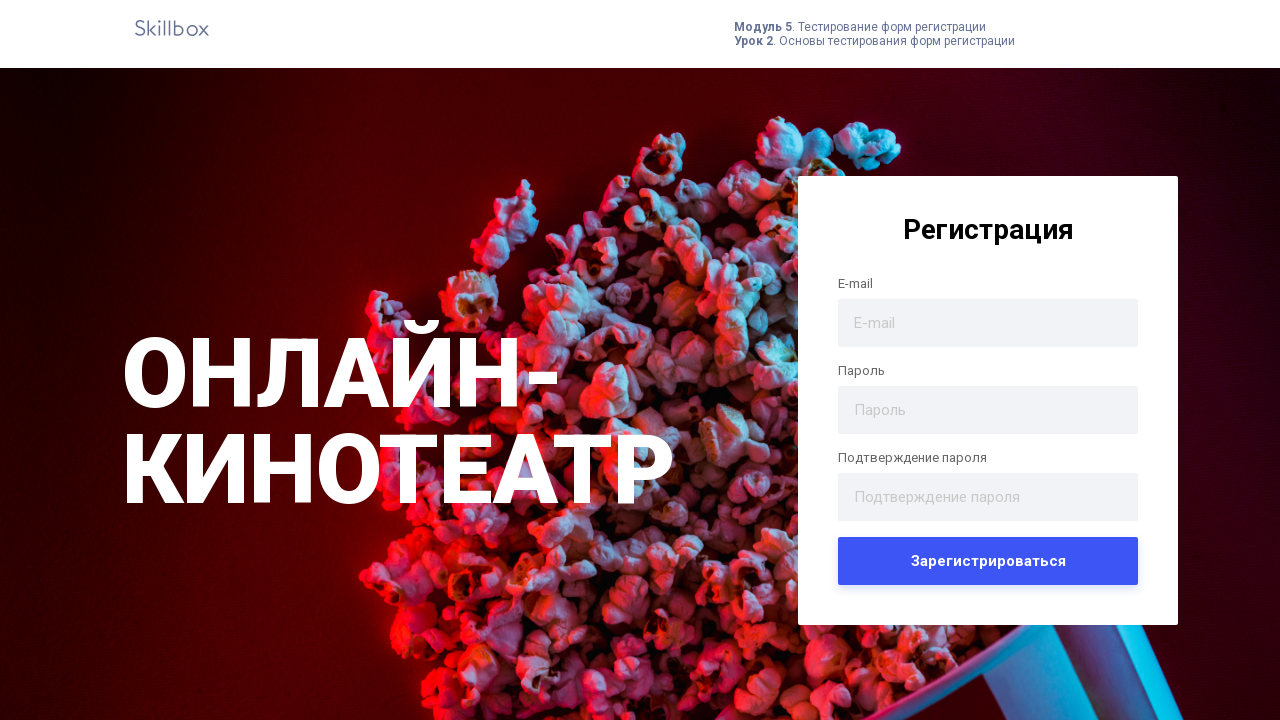

Clicked on email form input element at (988, 322) on .form-input
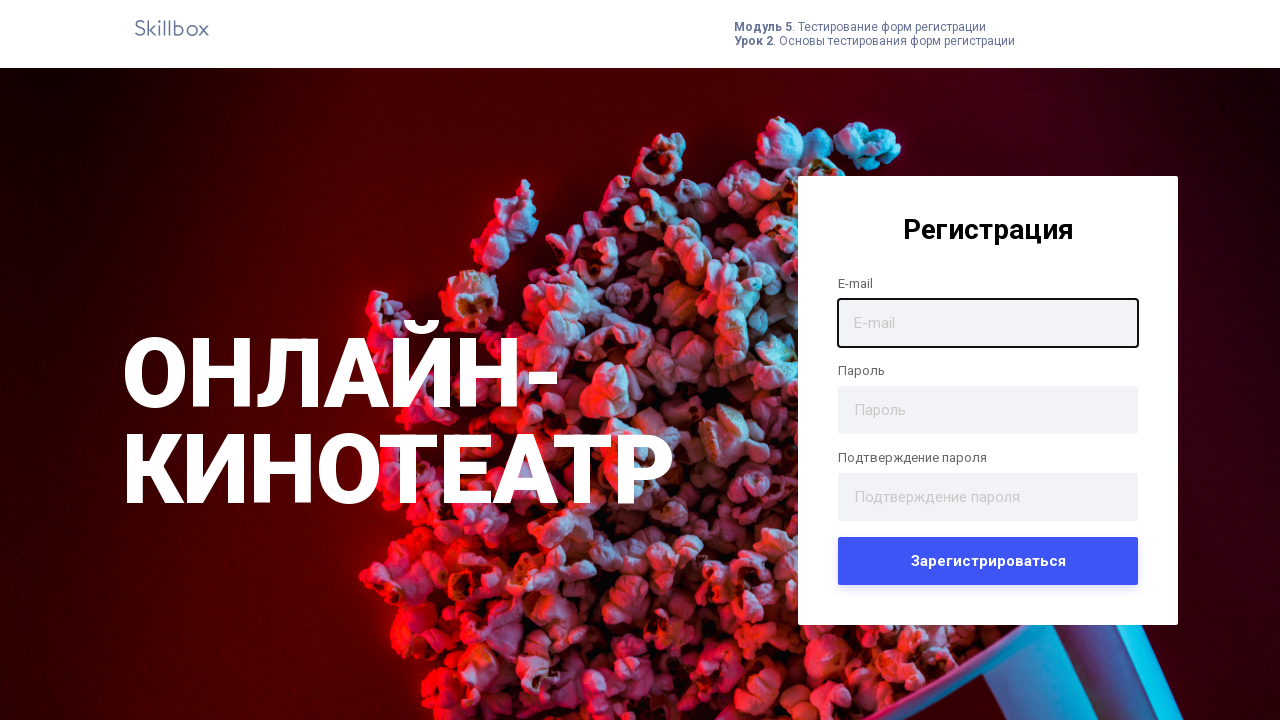

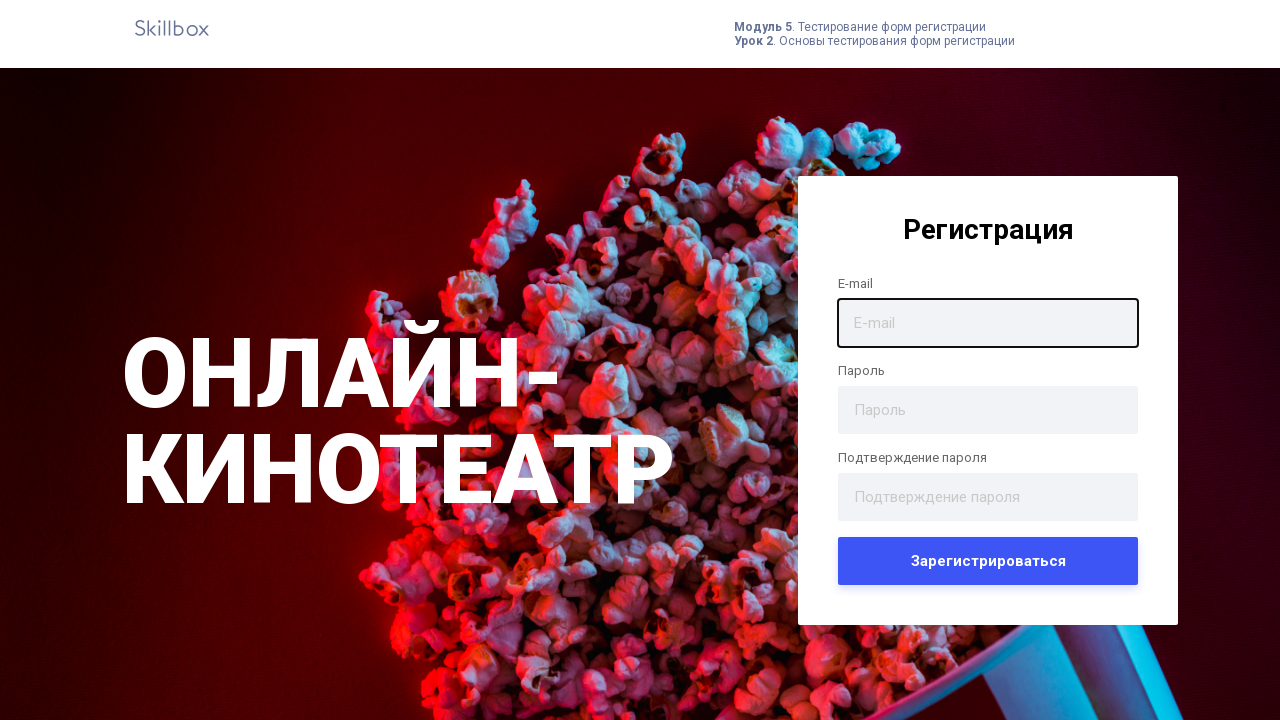